Tests e-commerce functionality by browsing products and adding specific items (Brocolli and Cucumber) to the shopping cart

Starting URL: https://rahulshettyacademy.com/seleniumPractise/

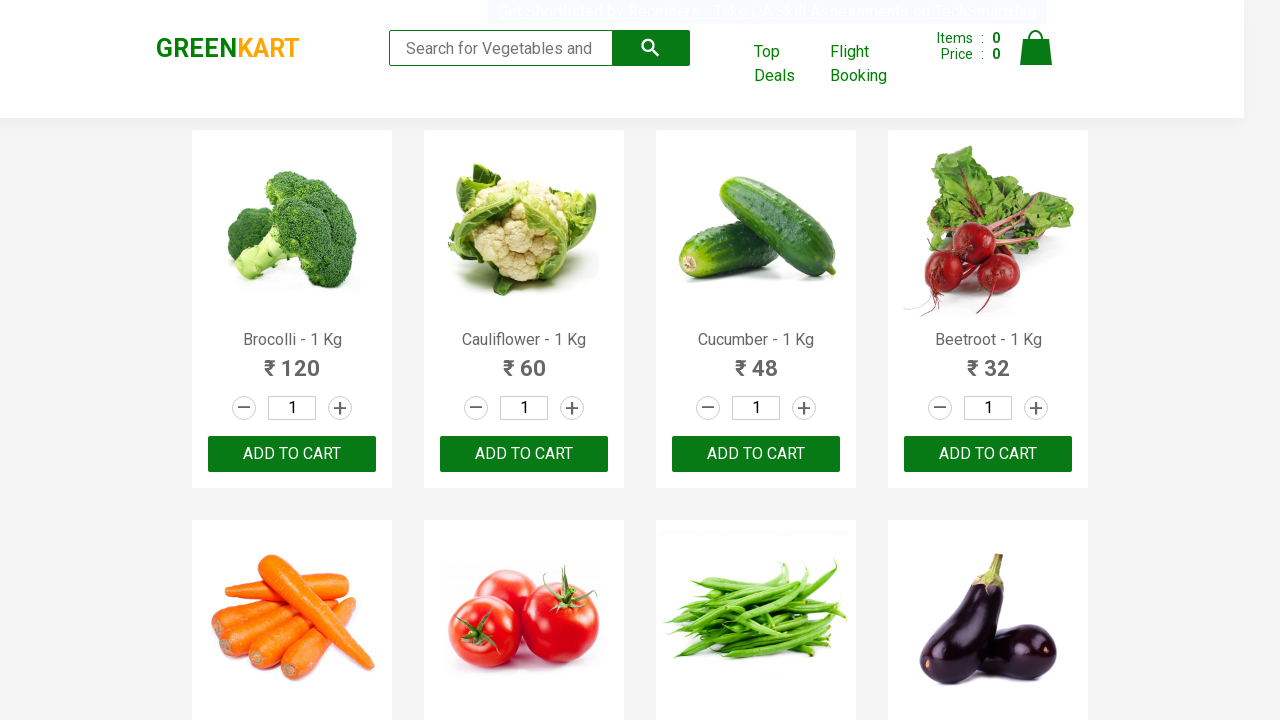

Waited for product list to load
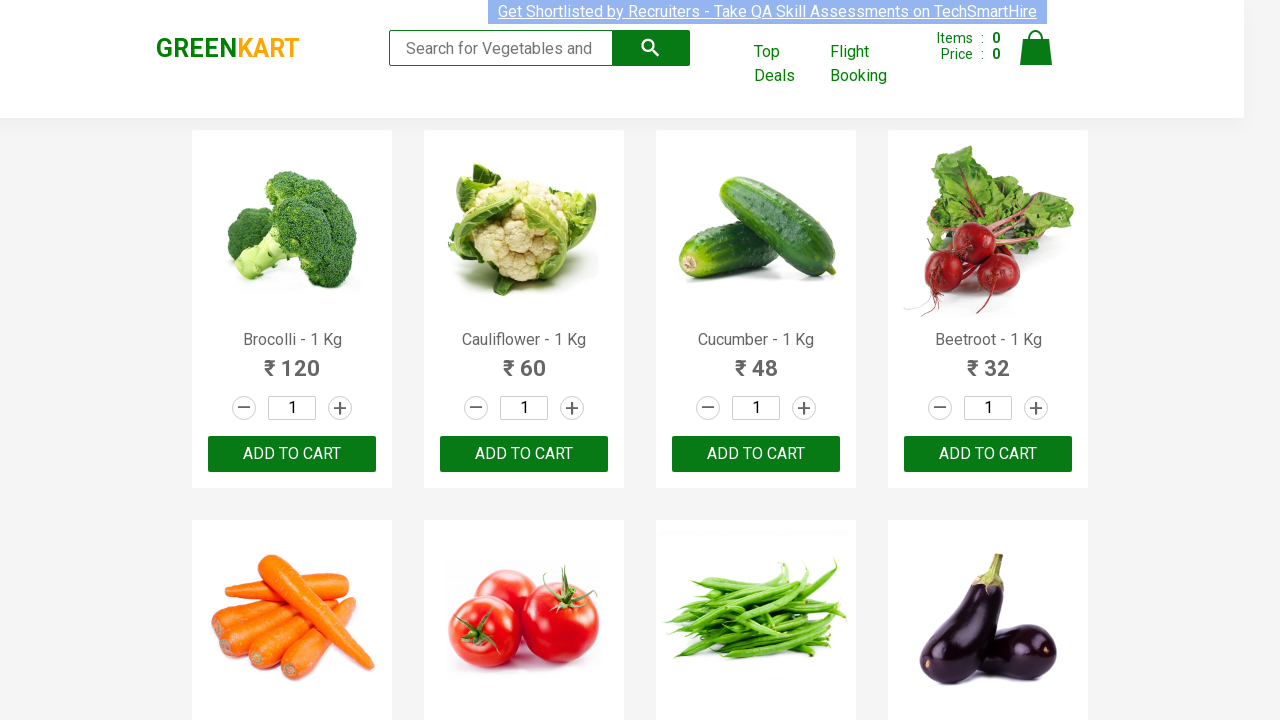

Retrieved all product elements from the page
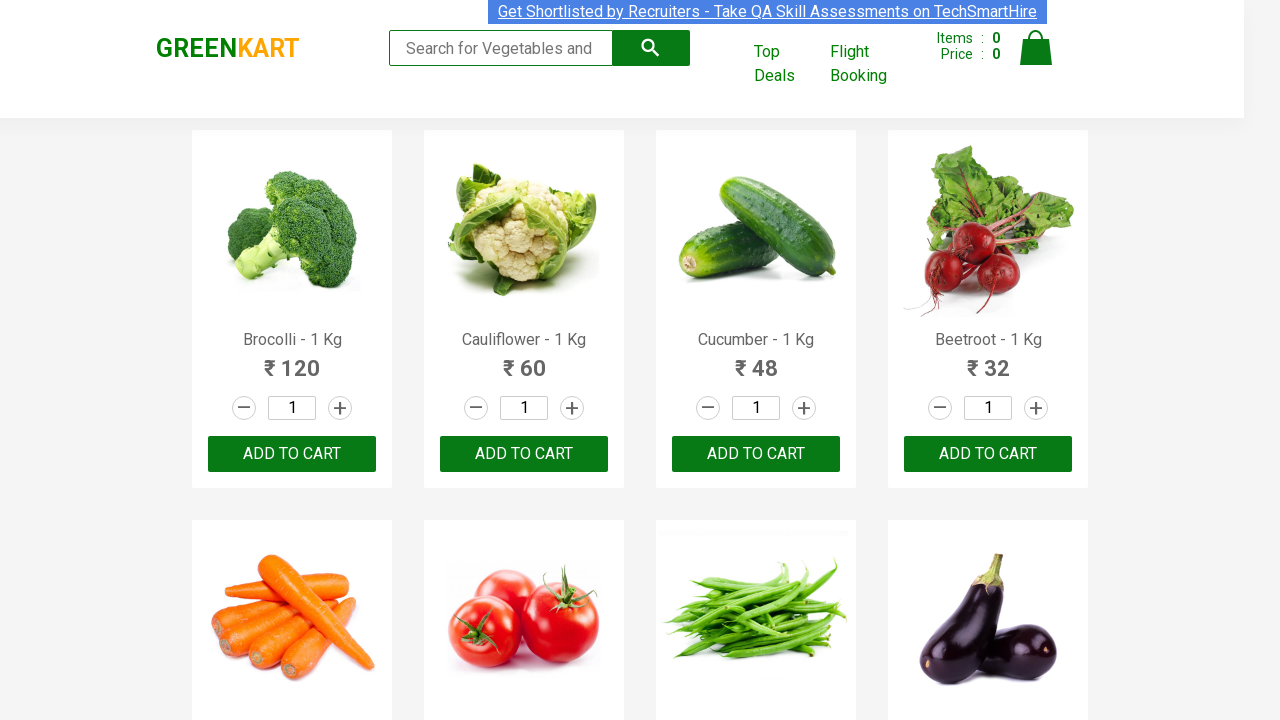

Clicked ADD TO CART button for Brocolli at (292, 454) on xpath=//button[text()='ADD TO CART'] >> nth=0
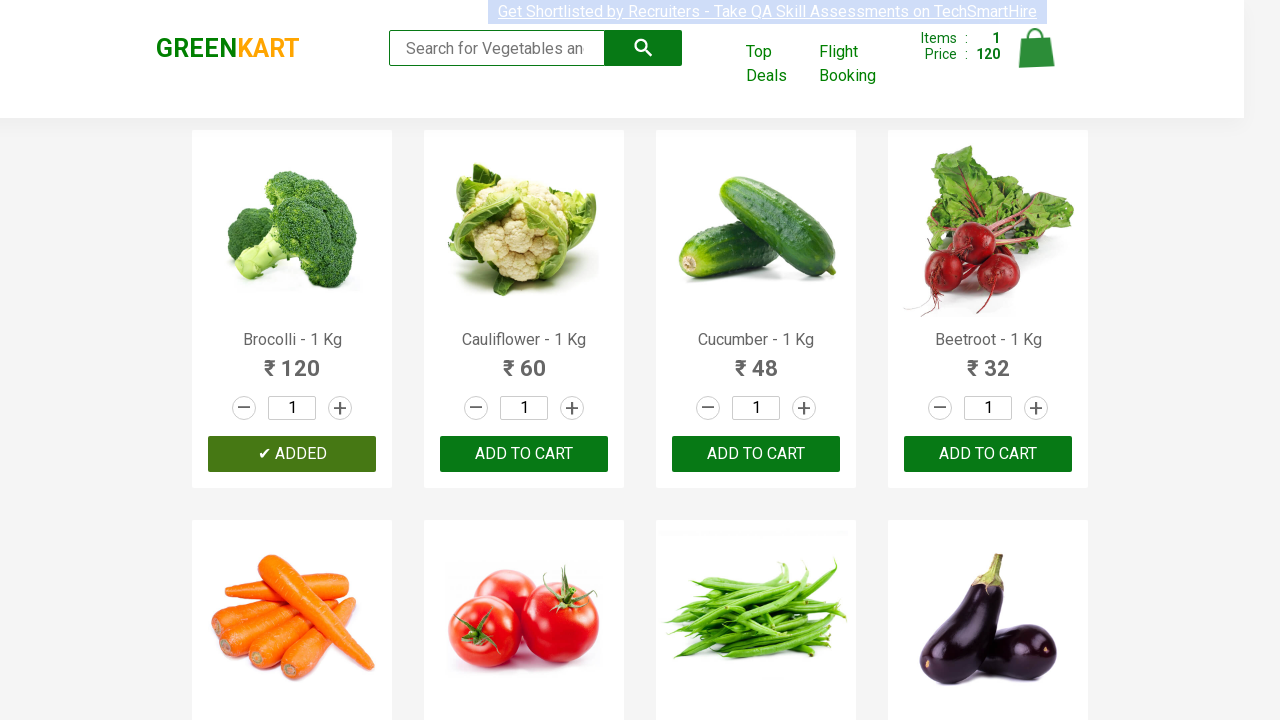

Waited for cart to update after adding Brocolli
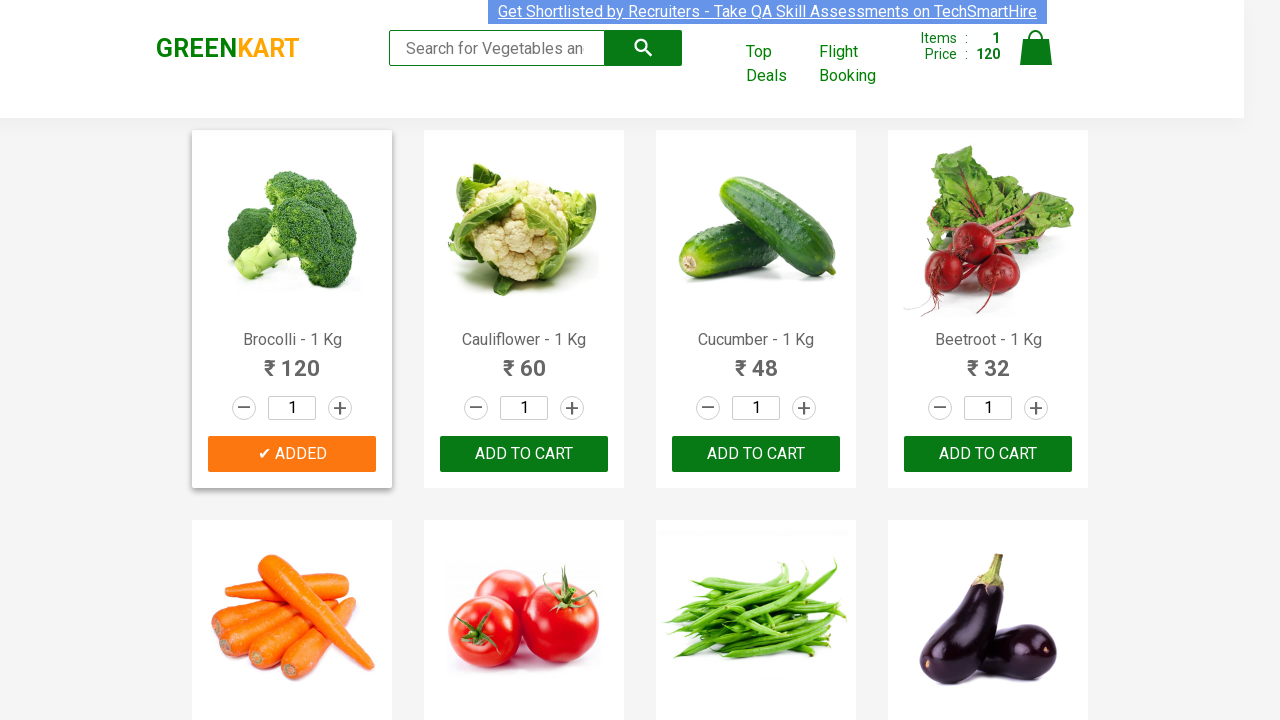

Clicked ADD TO CART button for Cucumber at (988, 454) on xpath=//button[text()='ADD TO CART'] >> nth=2
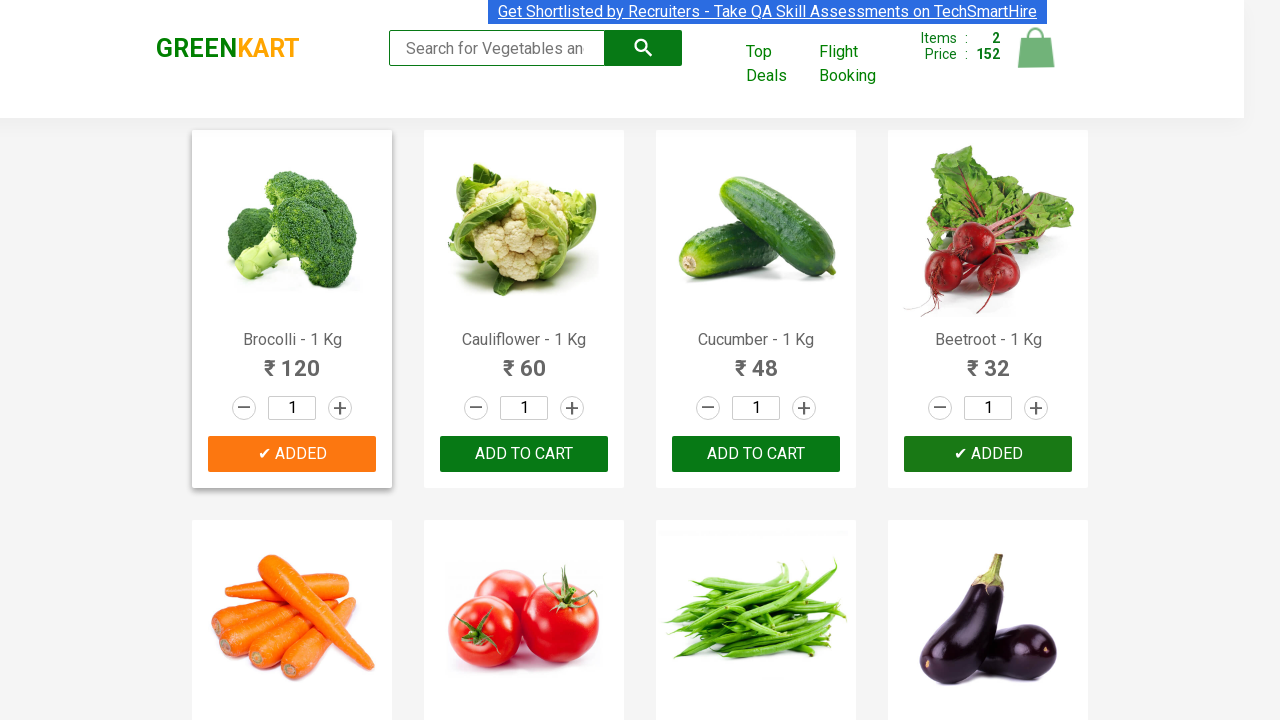

Waited for cart to update after adding Cucumber
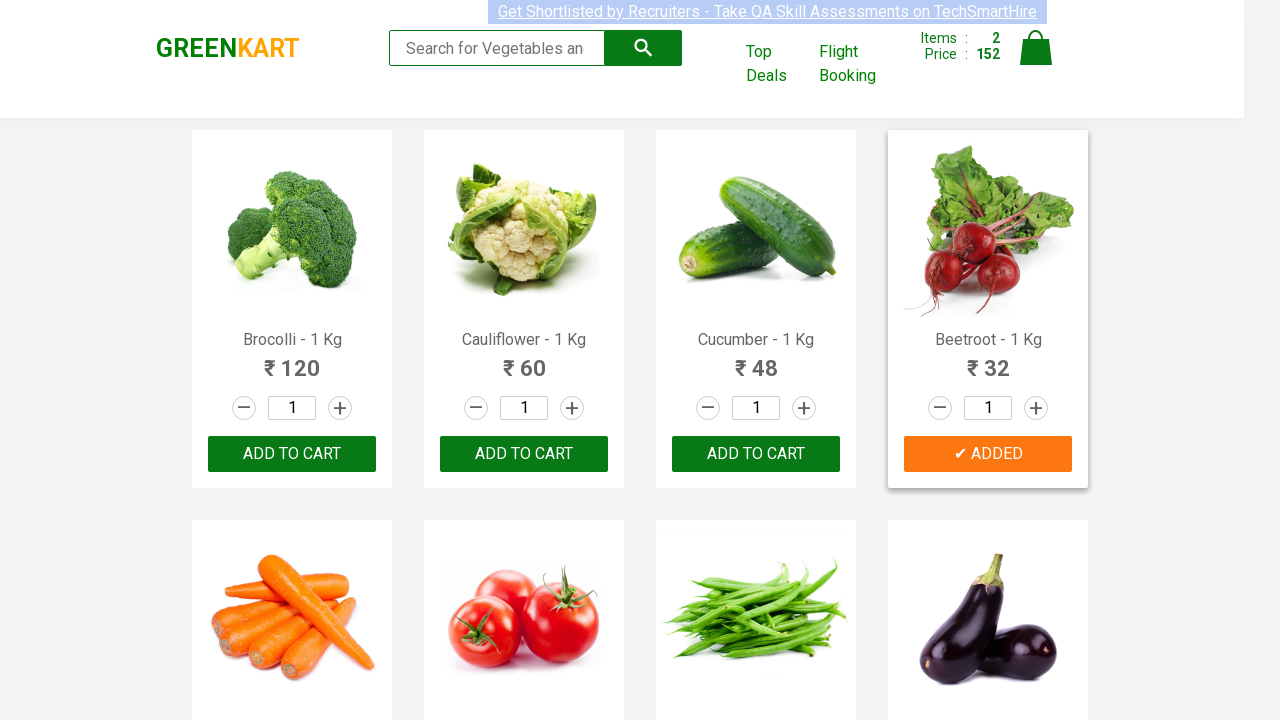

Successfully added both Brocolli and Cucumber to cart
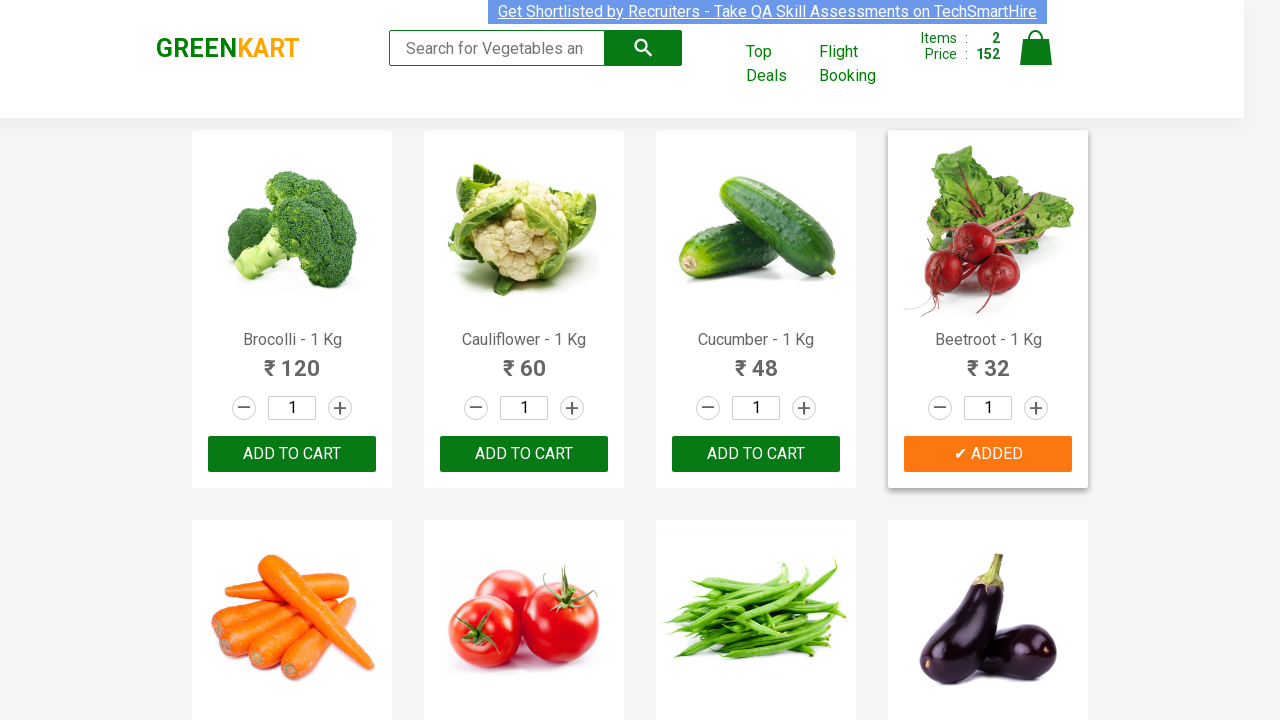

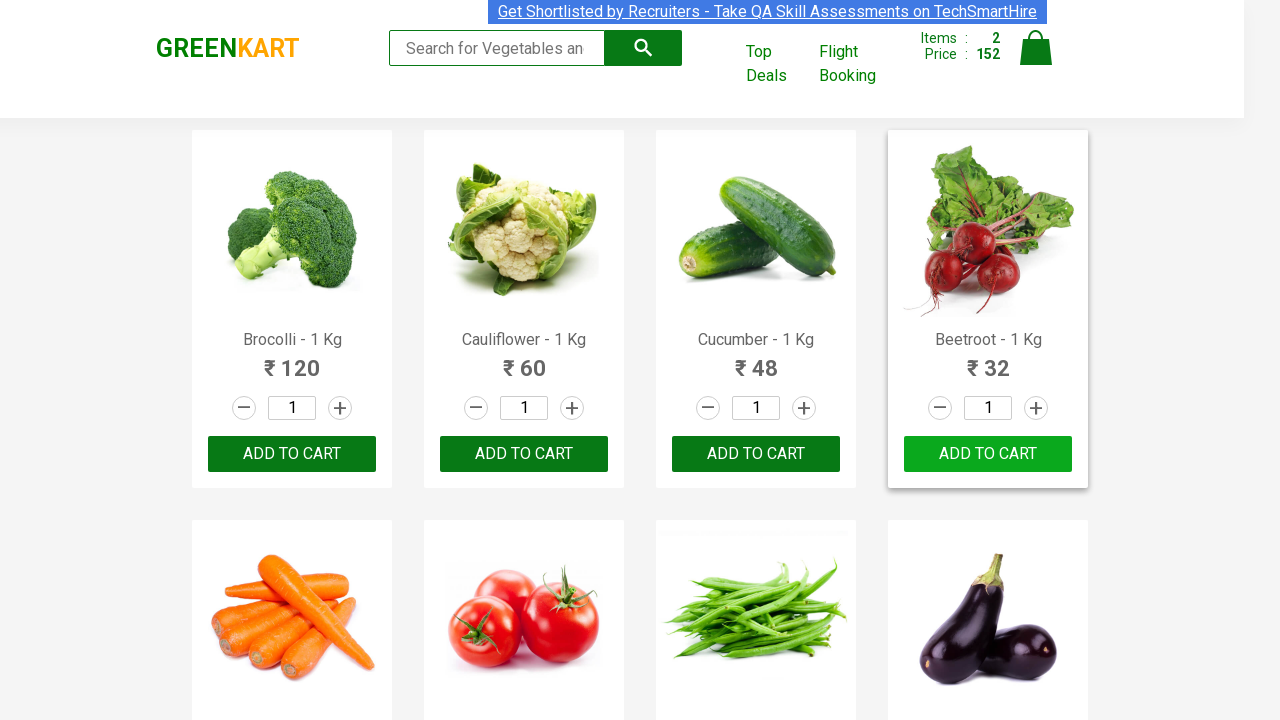